Tests drag and drop functionality within an iframe on jQuery UI demo page, then navigates to the Selectable section

Starting URL: https://jqueryui.com/droppable/

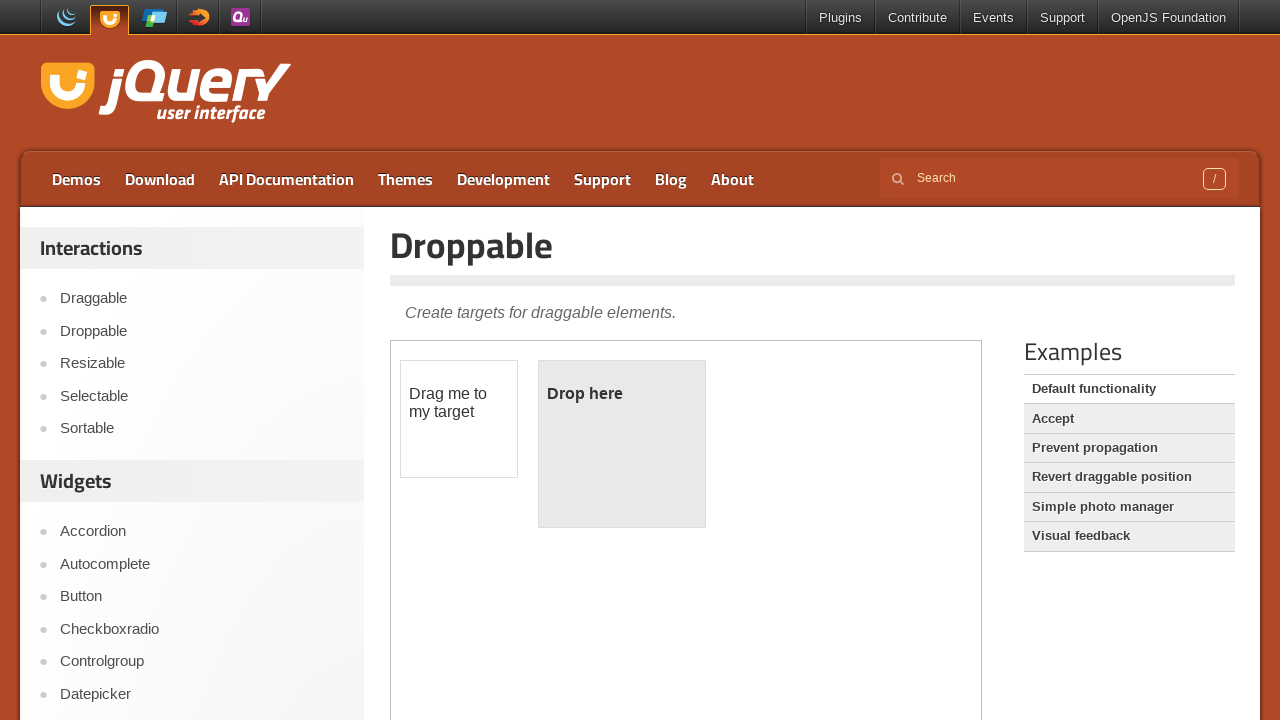

Queried page and found 1 iframe(s)
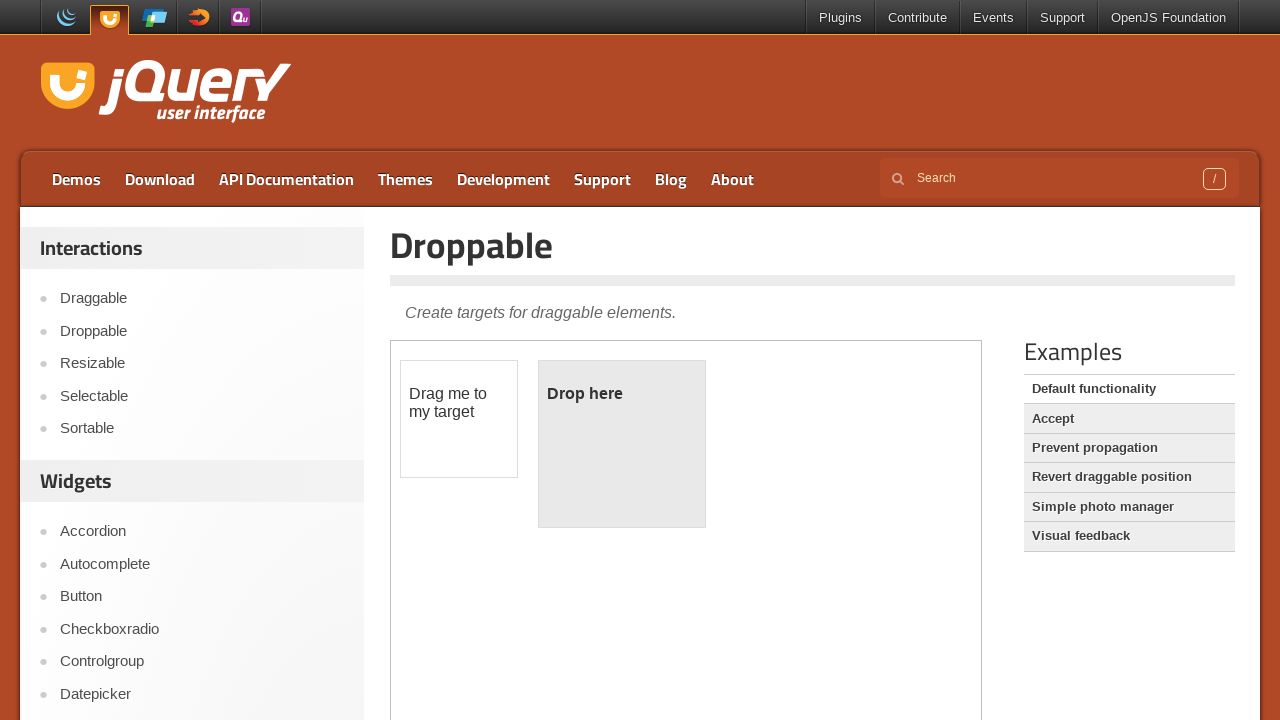

Located the first iframe for drag and drop demo
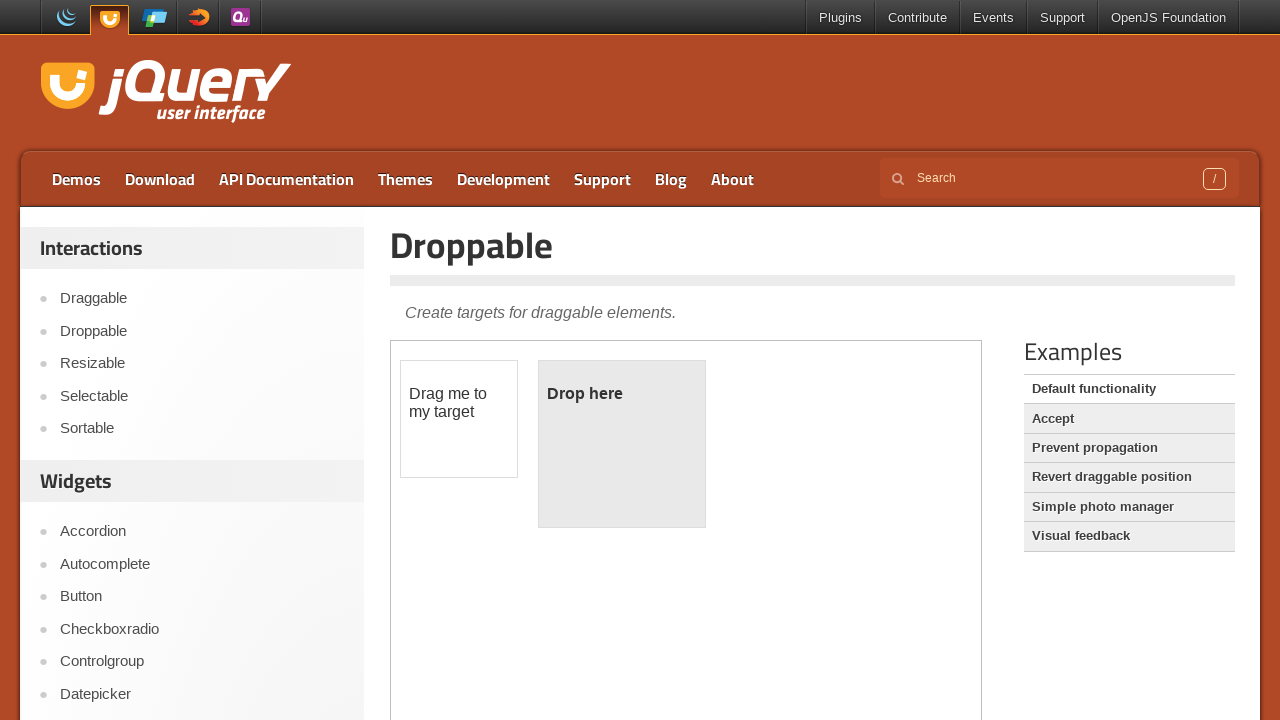

Clicked on the draggable element within the iframe at (459, 419) on iframe >> nth=0 >> internal:control=enter-frame >> #draggable
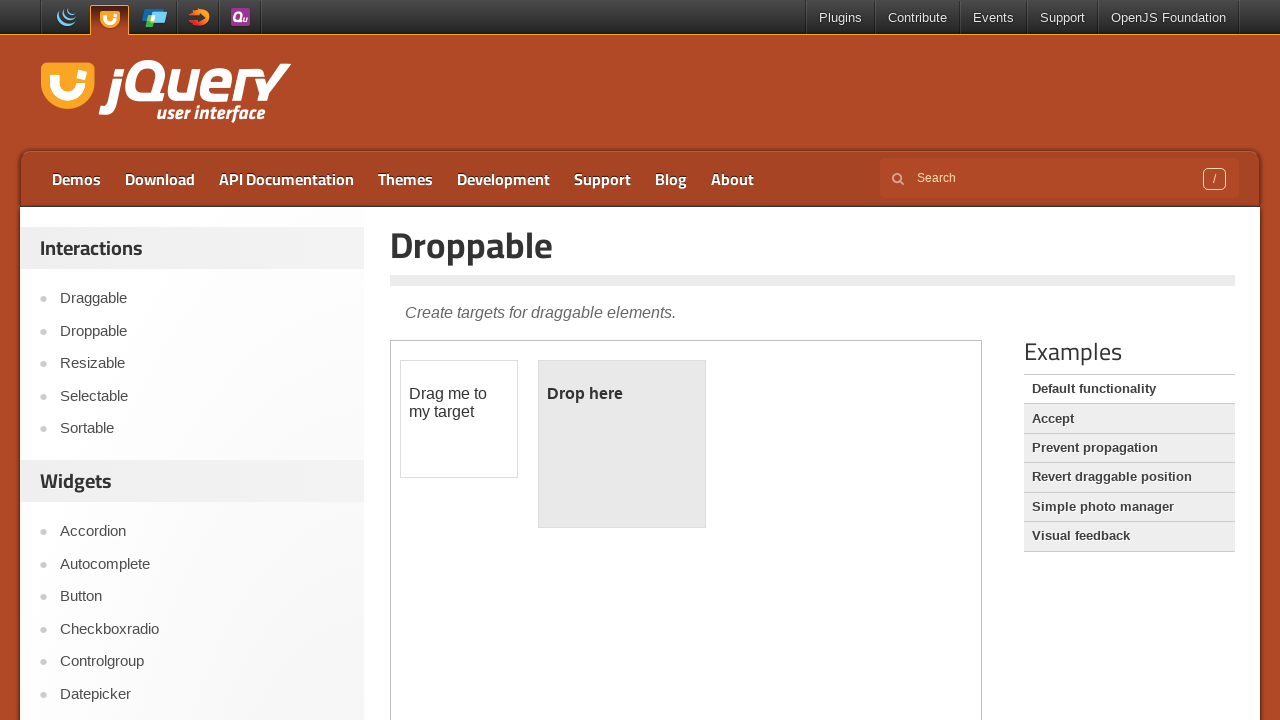

Performed drag and drop operation from draggable to droppable element at (622, 444)
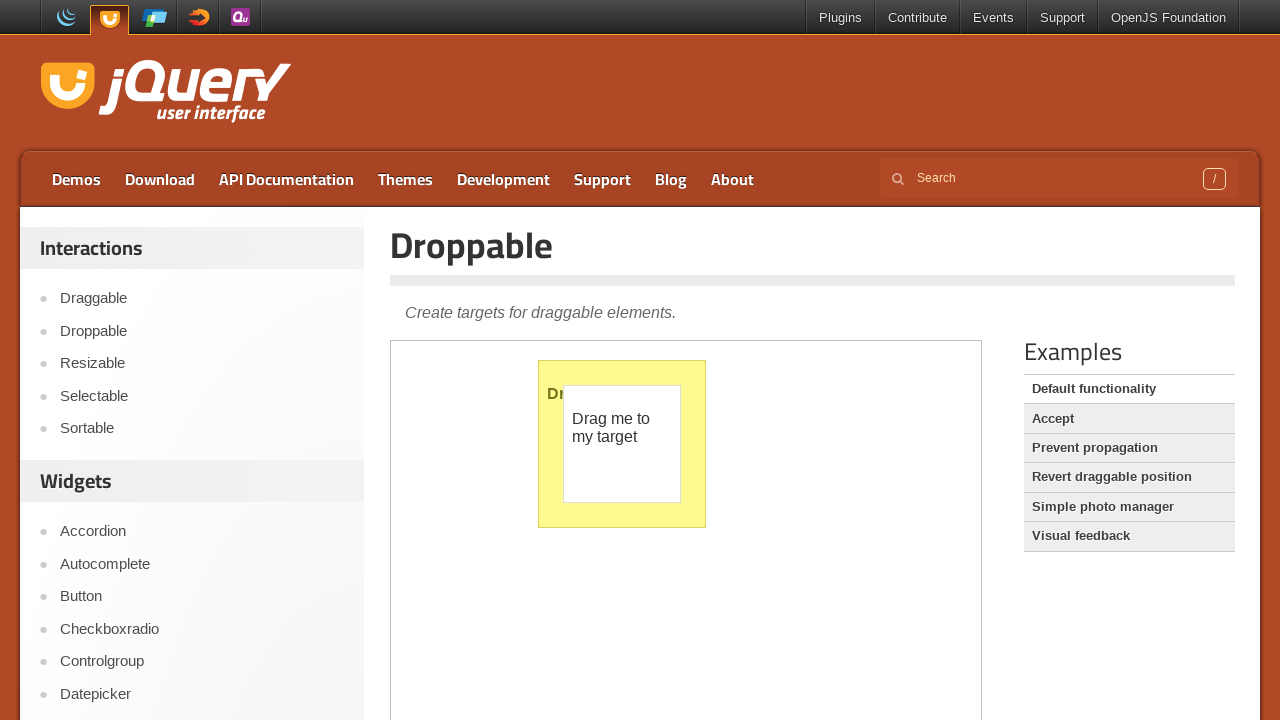

Clicked on the Selectable link to navigate to the Selectable section at (202, 396) on a:text('Selectable')
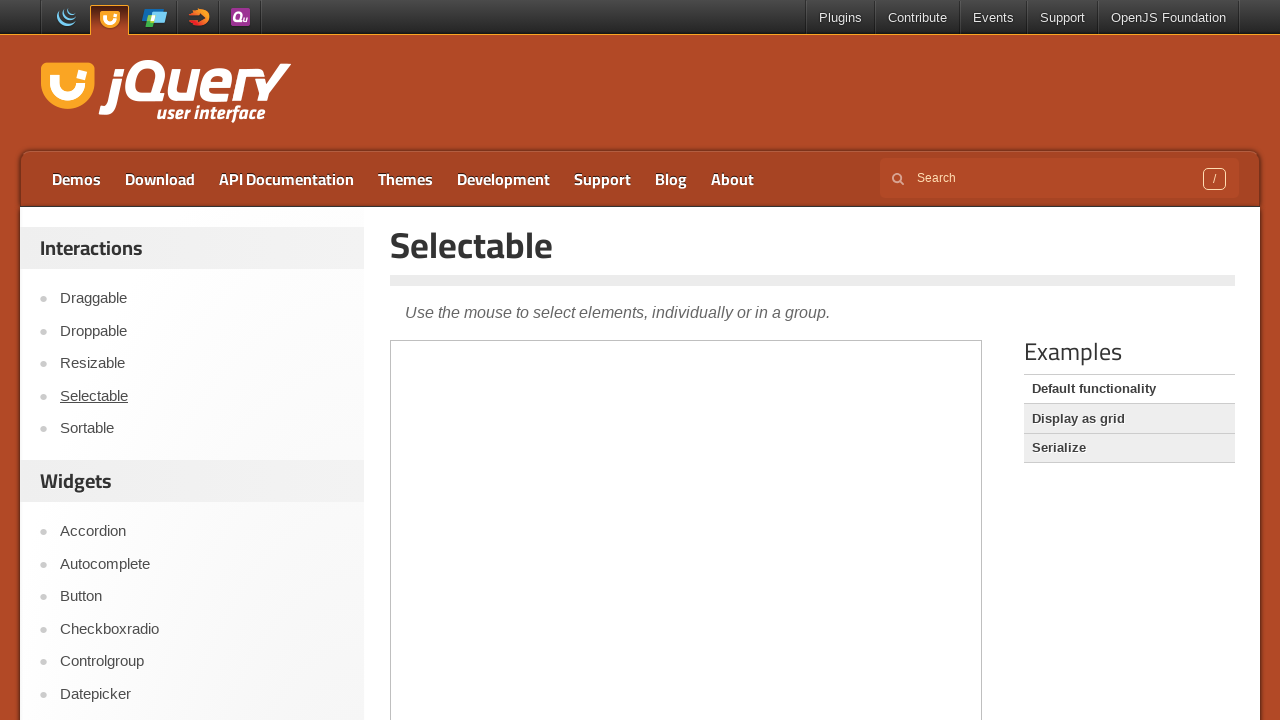

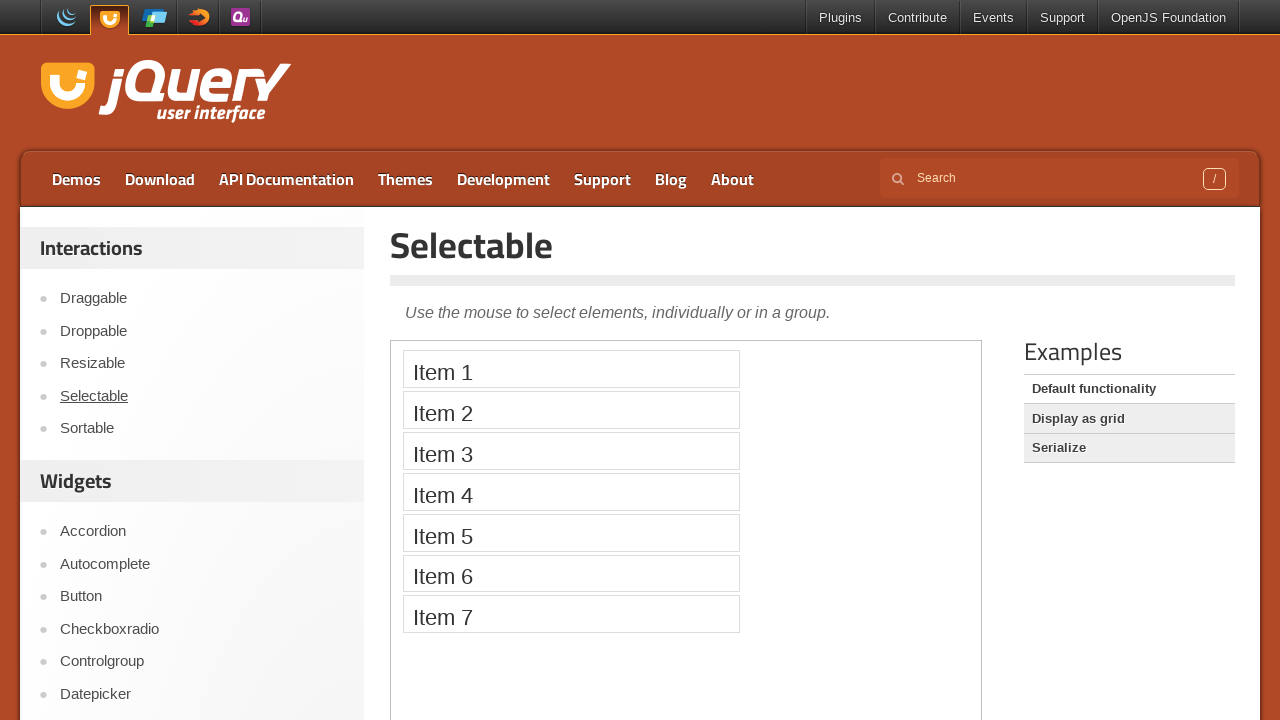